Tests scrolling functionality on a practice automation page, scrolls to a fixed-header table, and verifies that the table amounts and total amount element are visible and accessible.

Starting URL: https://rahulshettyacademy.com/AutomationPractice/

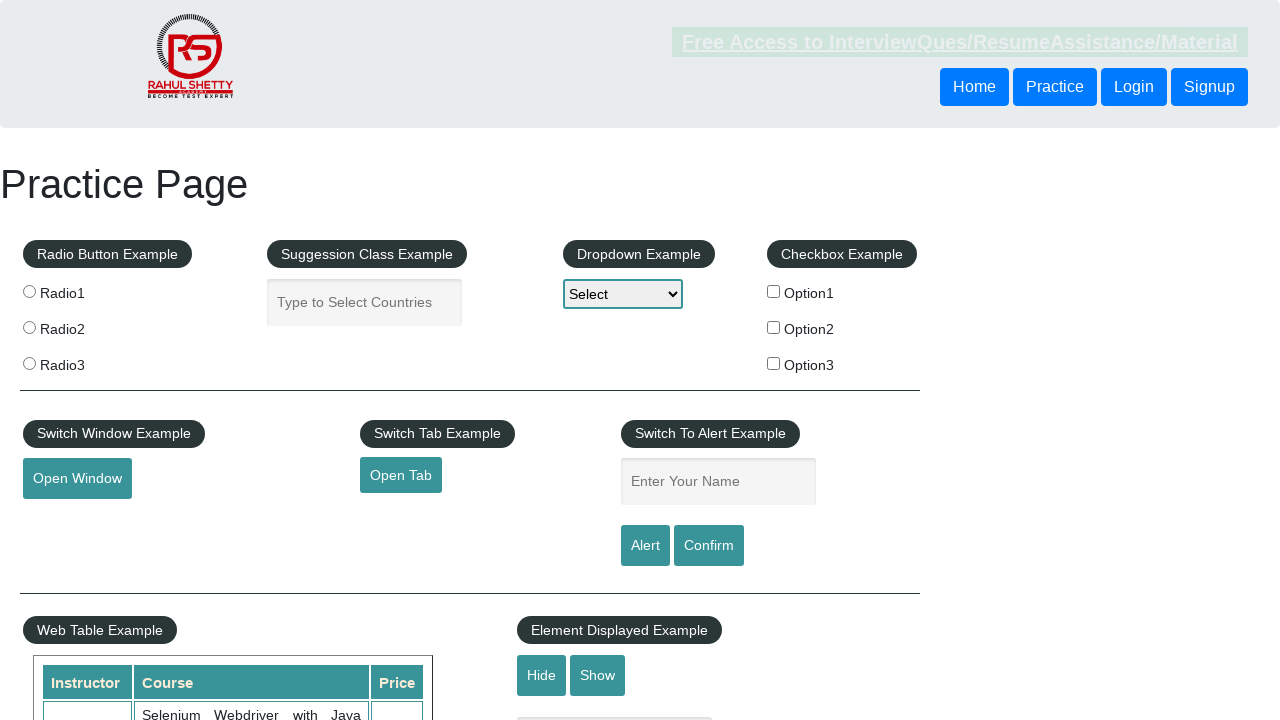

Scrolled down the page 600 pixels to reveal the table section
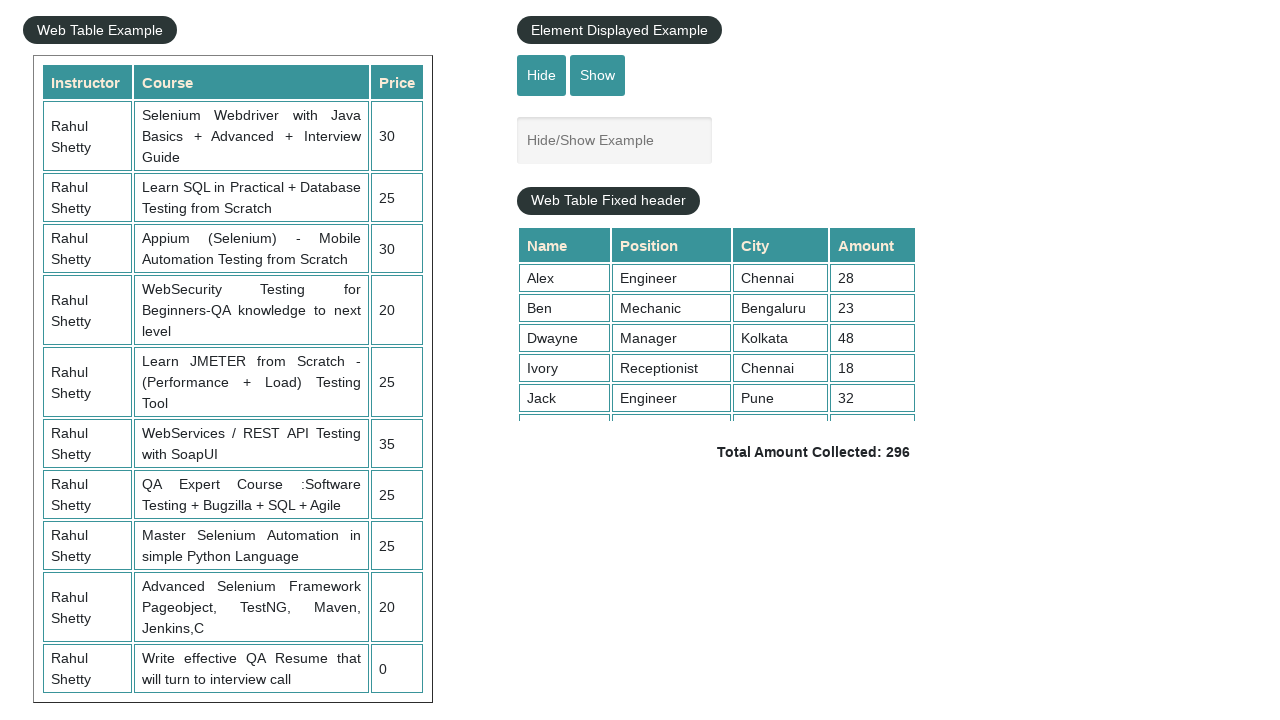

Fixed header table became visible
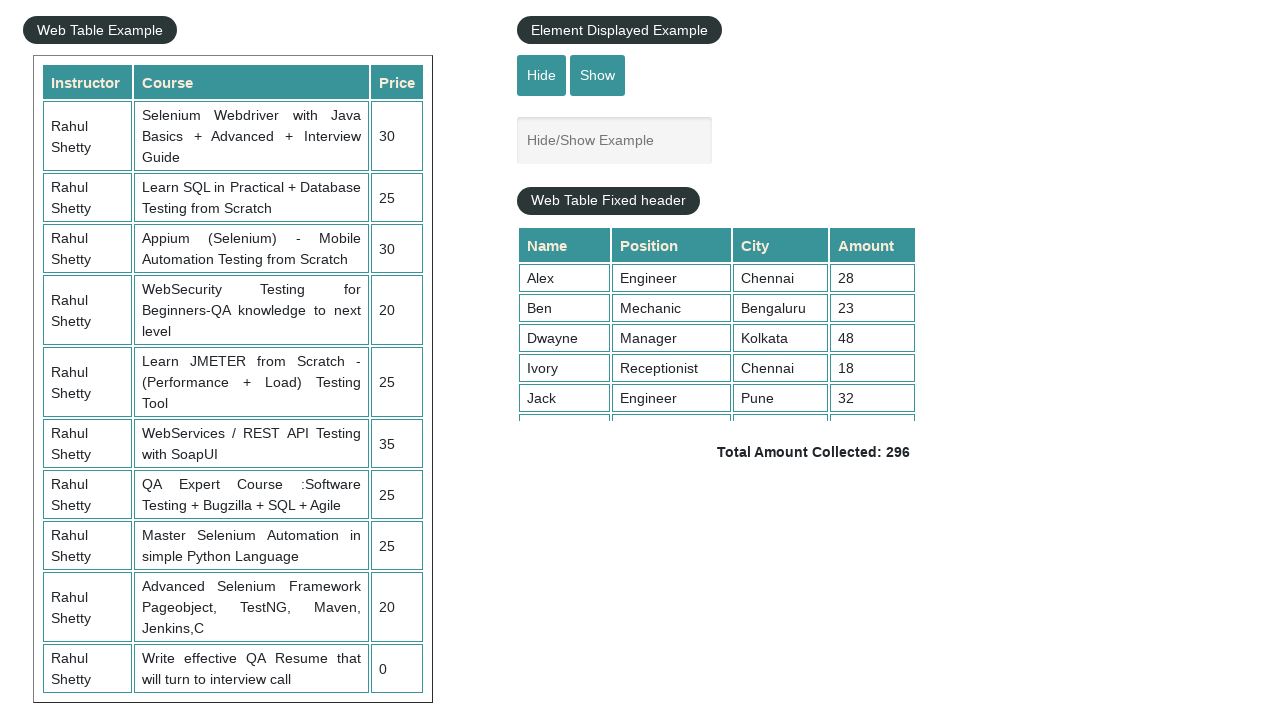

Scrolled within the table container by 500 pixels
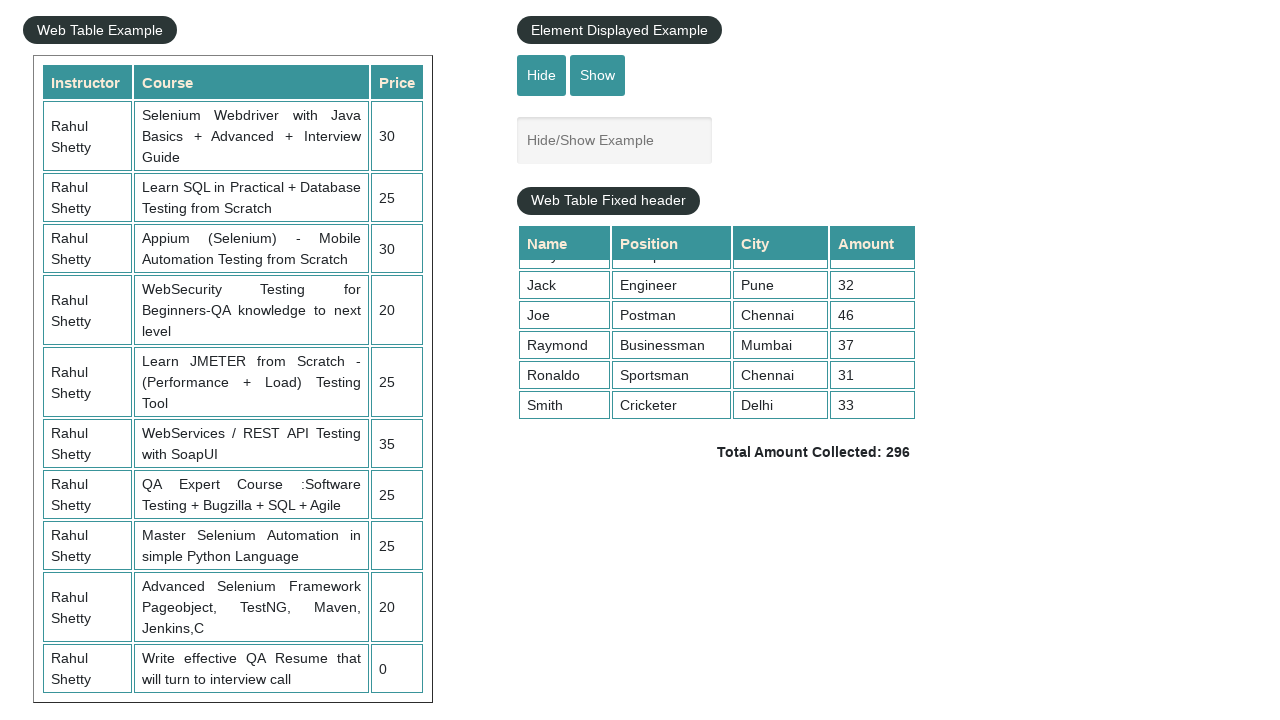

Amount cells in the table loaded and became accessible
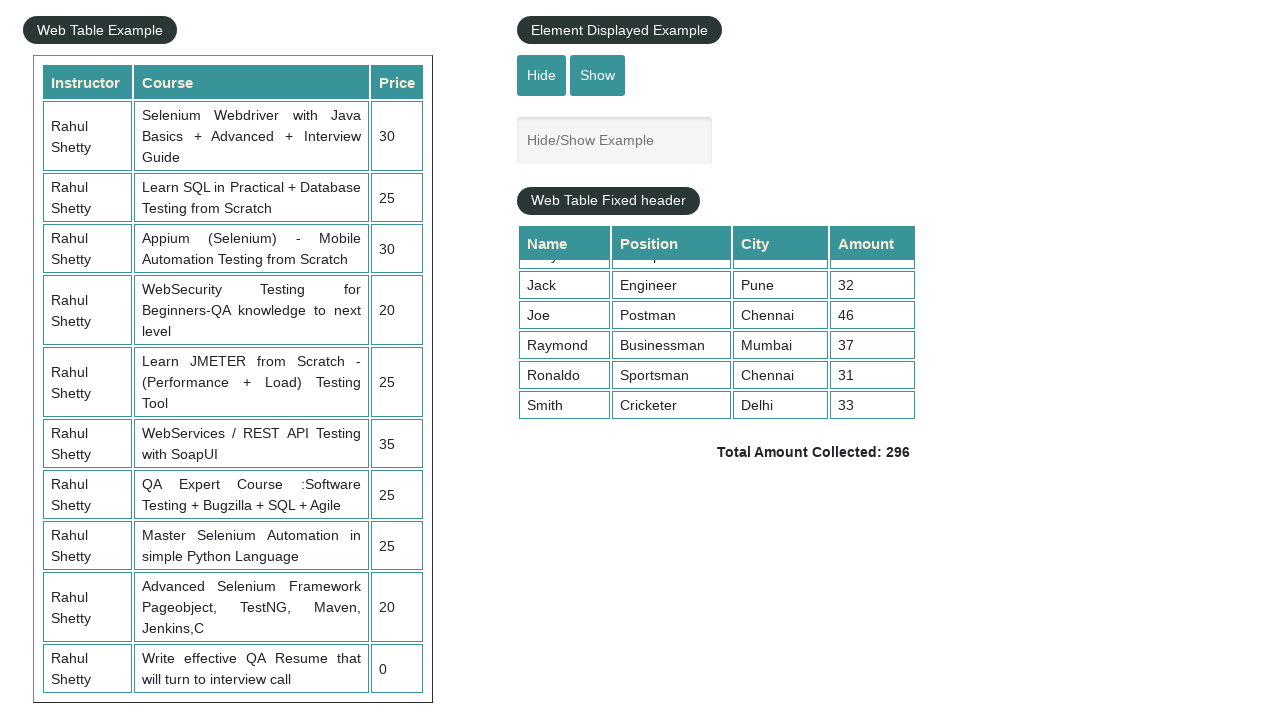

Total amount element became visible and accessible
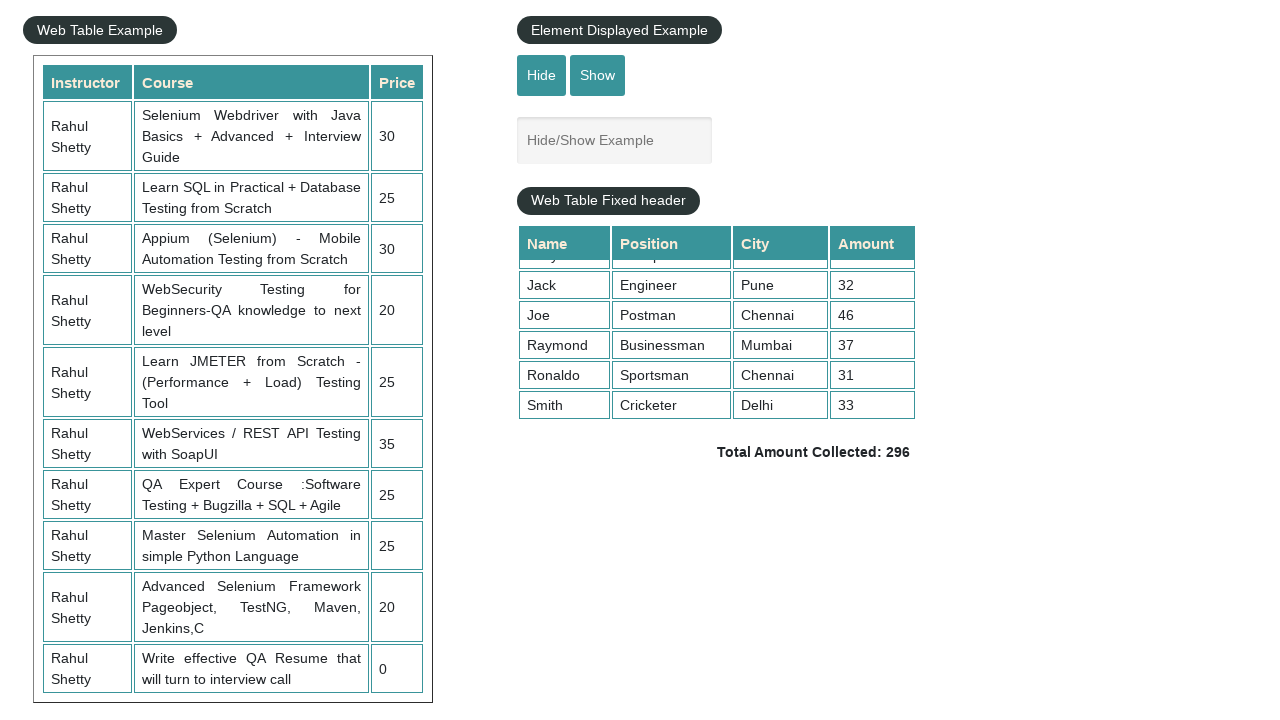

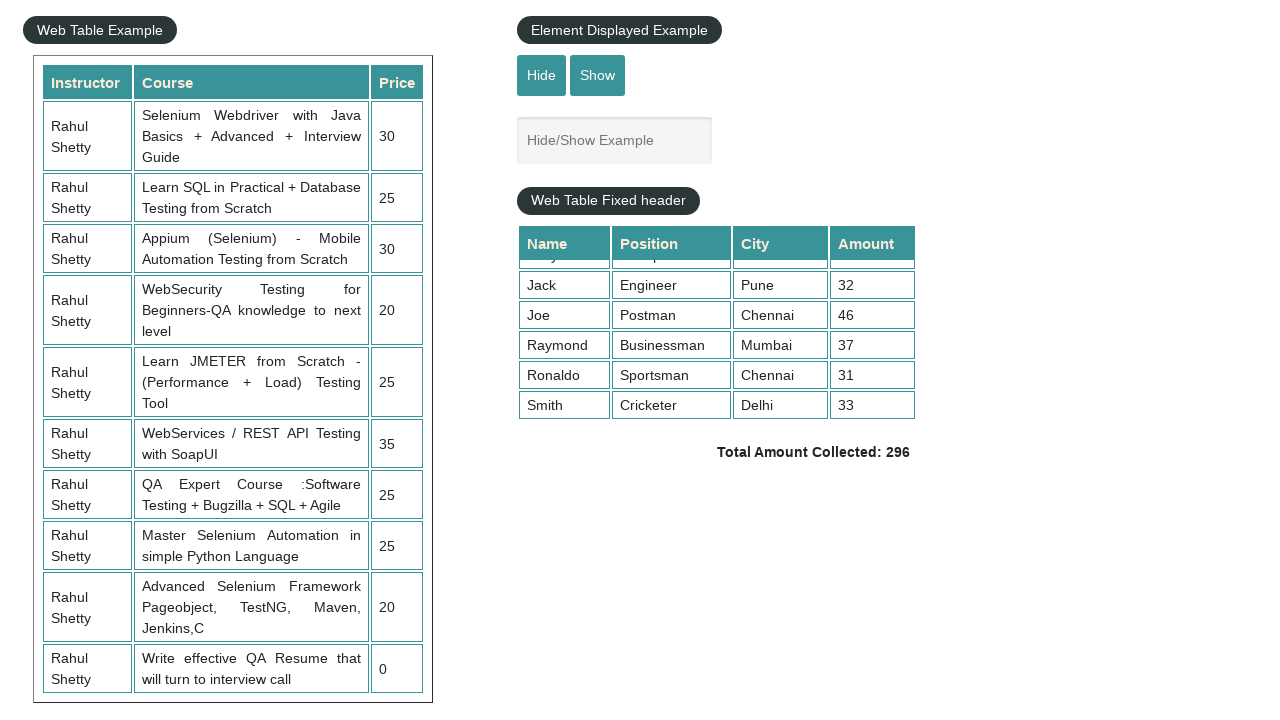